Tests JavaScript alert handling by clicking a button that triggers an alert, accepting the alert, and verifying the success message is displayed

Starting URL: https://practice.cydeo.com/javascript_alerts

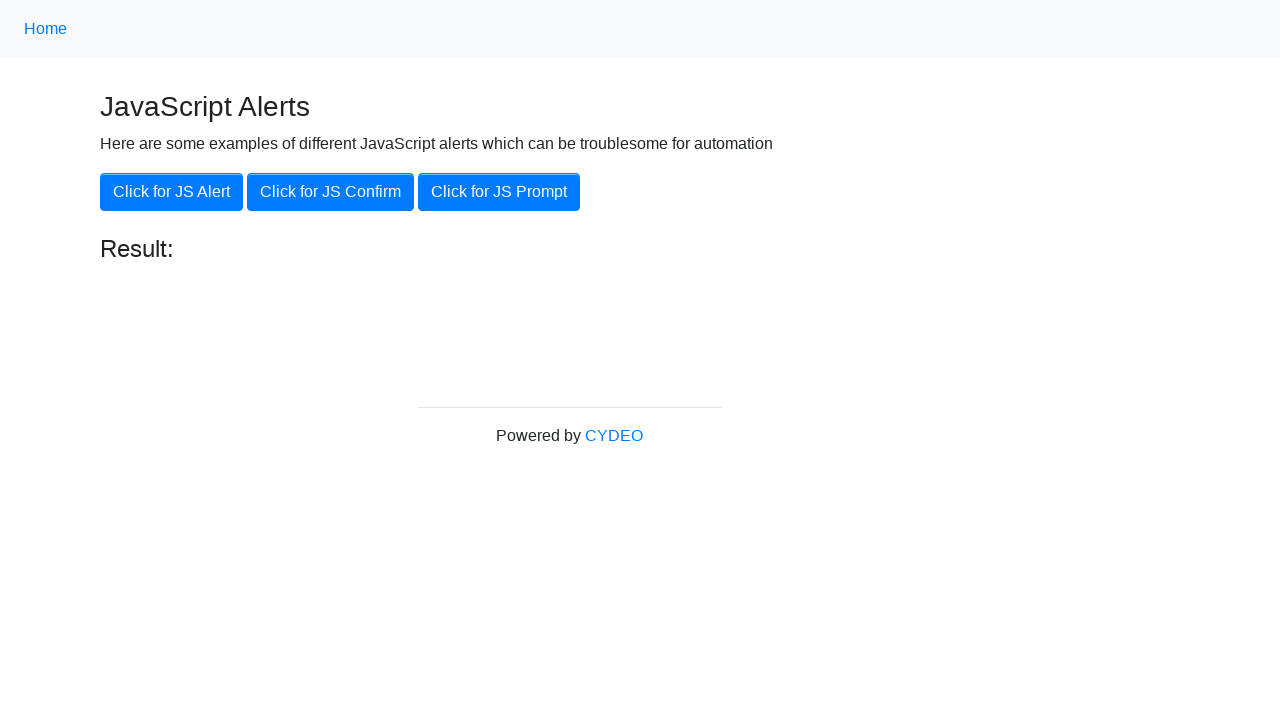

Clicked 'Click for JS Alert' button to trigger JavaScript alert at (172, 192) on xpath=//button[.='Click for JS Alert']
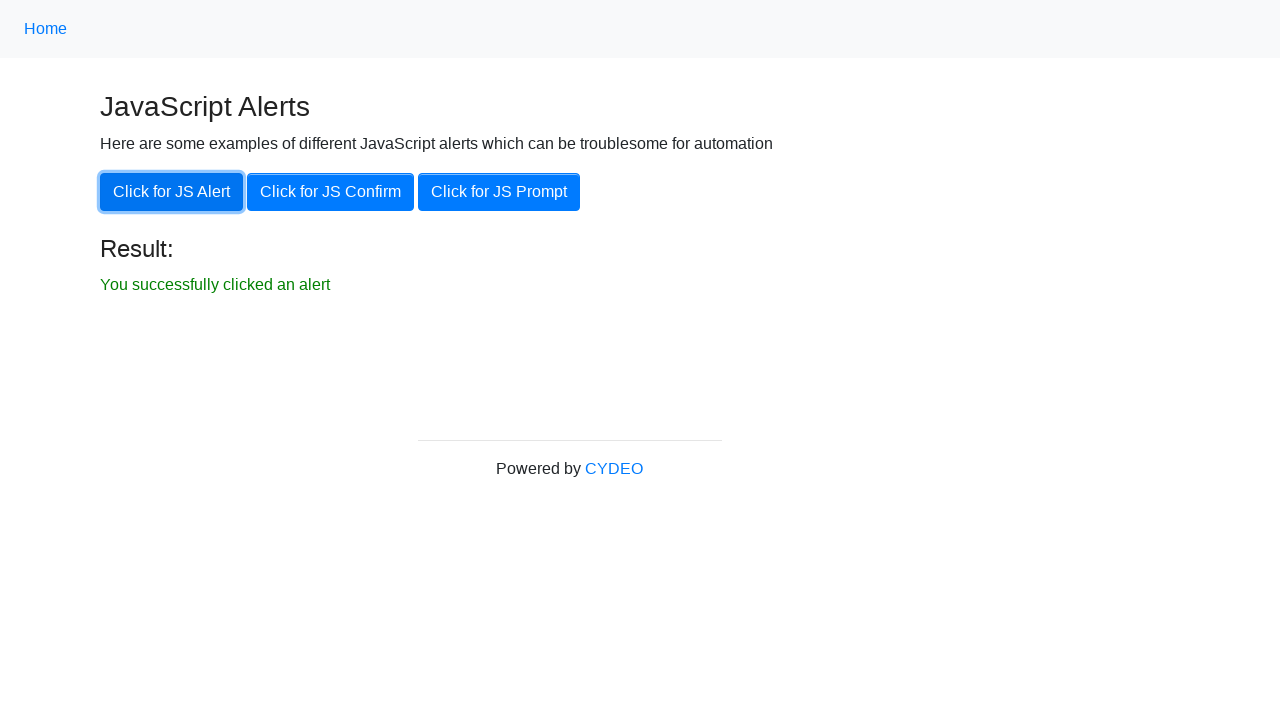

Set up dialog handler to accept JavaScript alert
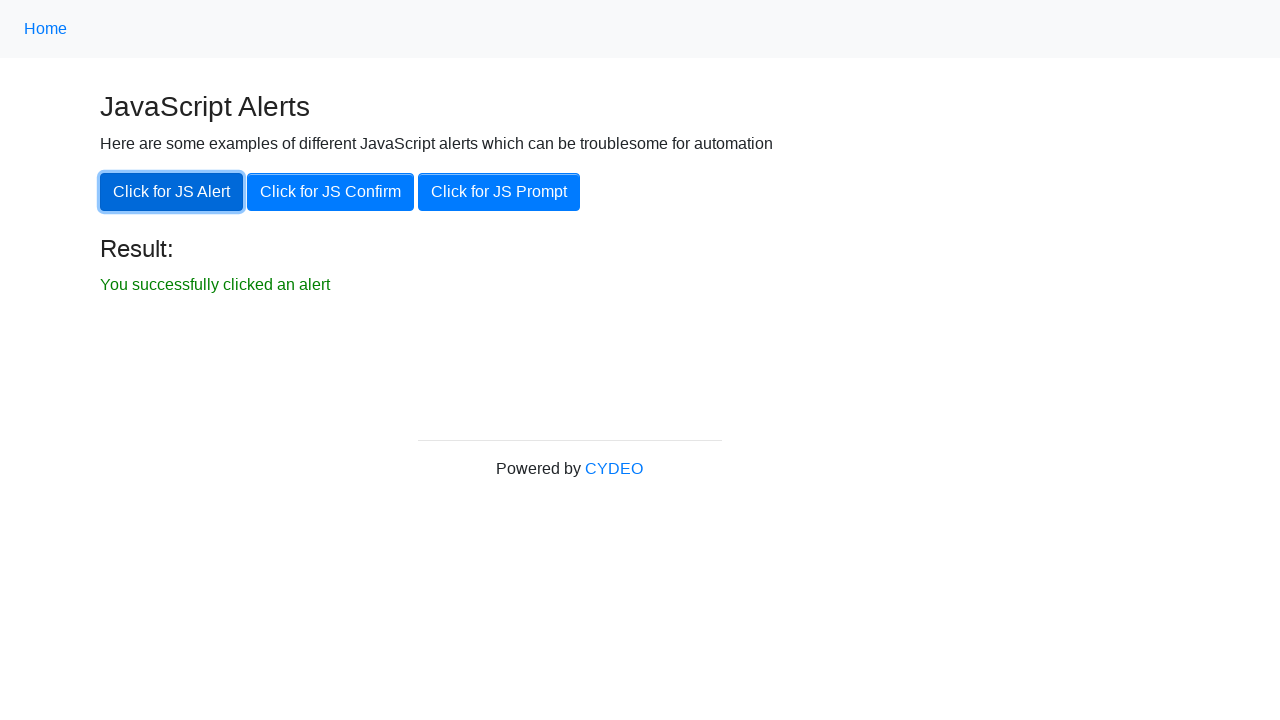

Result text element became visible after alert was accepted
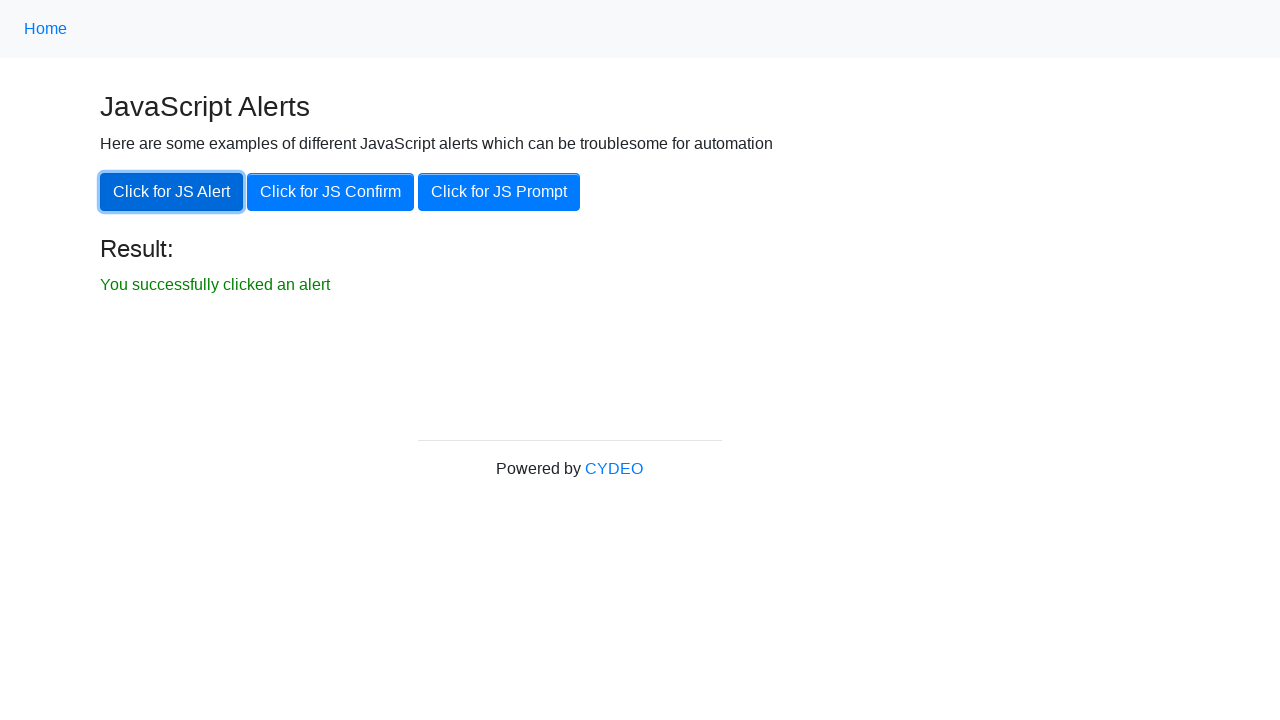

Verified success message: 'You successfully clicked an alert'
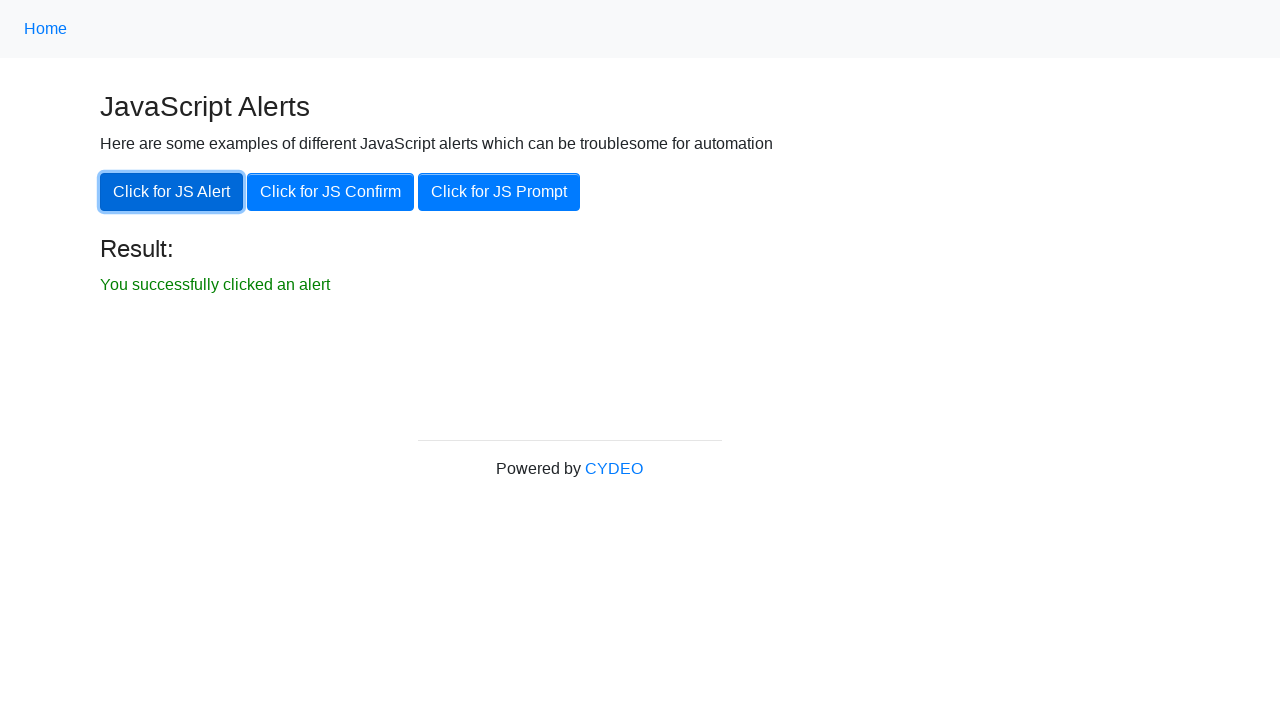

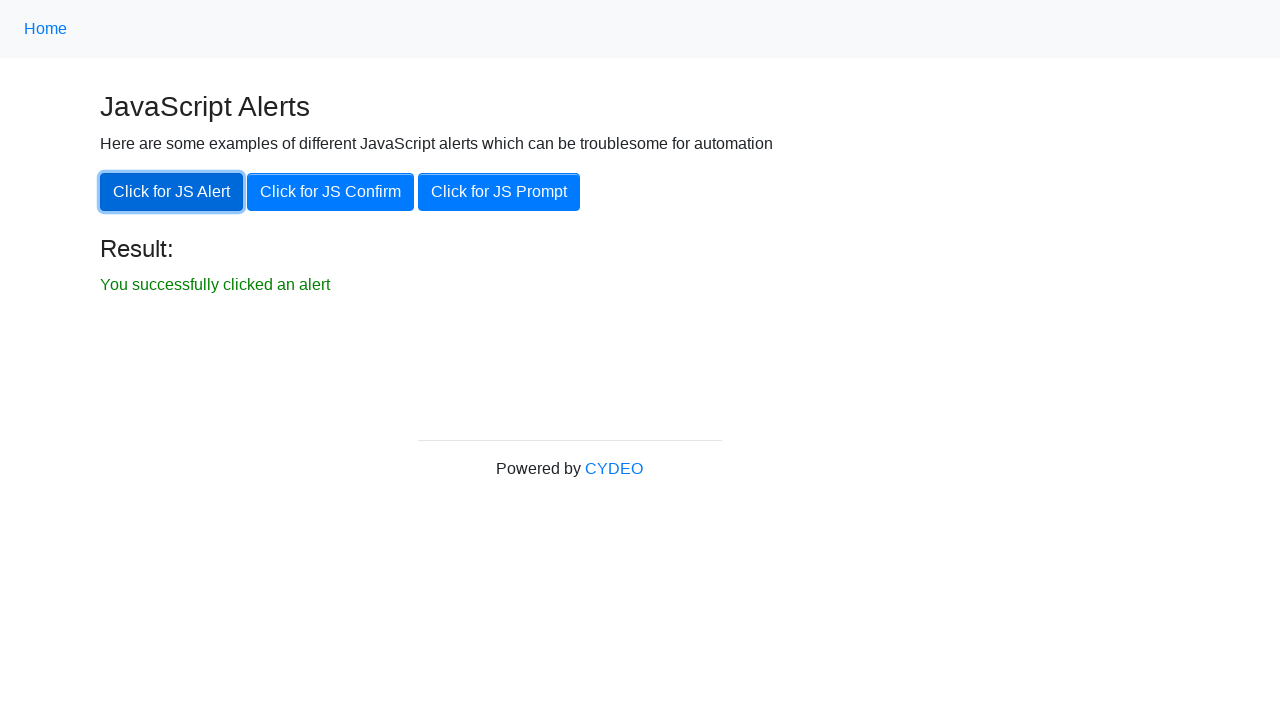